Tests sorting a text column (Email) in ascending order by clicking the column header and verifying the values are sorted correctly

Starting URL: http://the-internet.herokuapp.com/tables

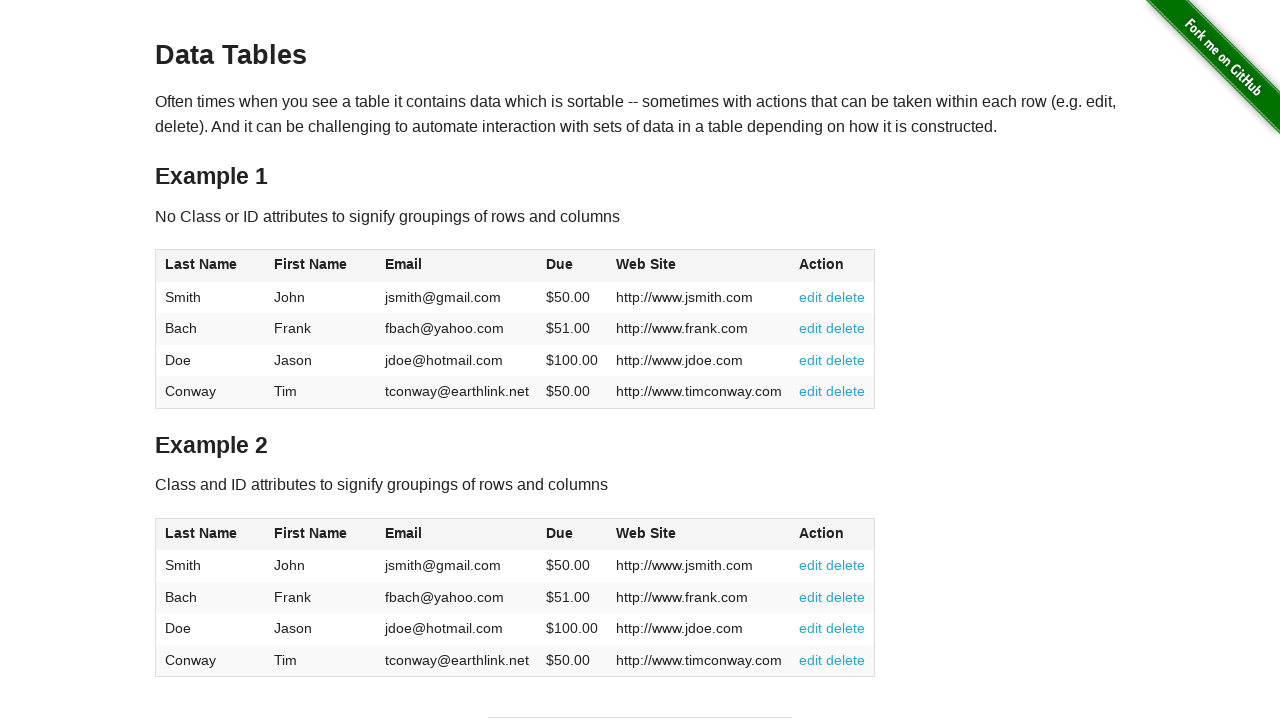

Clicked Email column header to sort ascending at (457, 266) on #table1 thead tr th:nth-of-type(3)
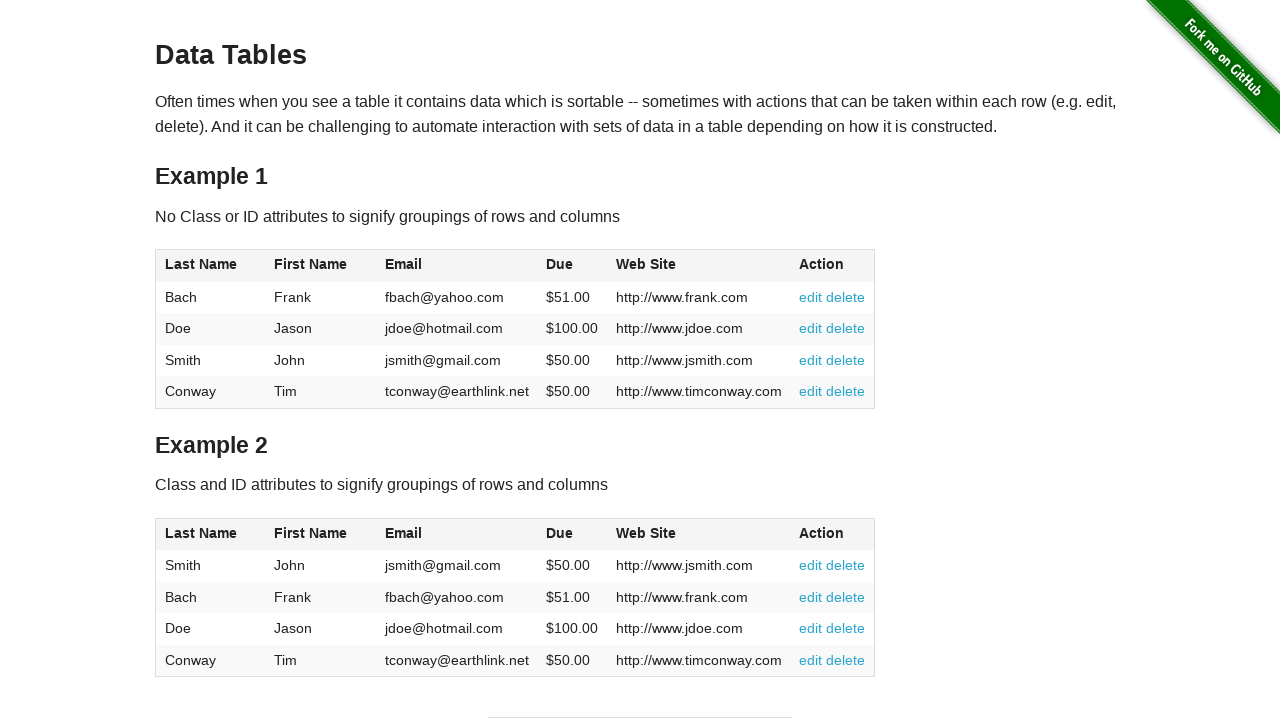

Email column values loaded and visible
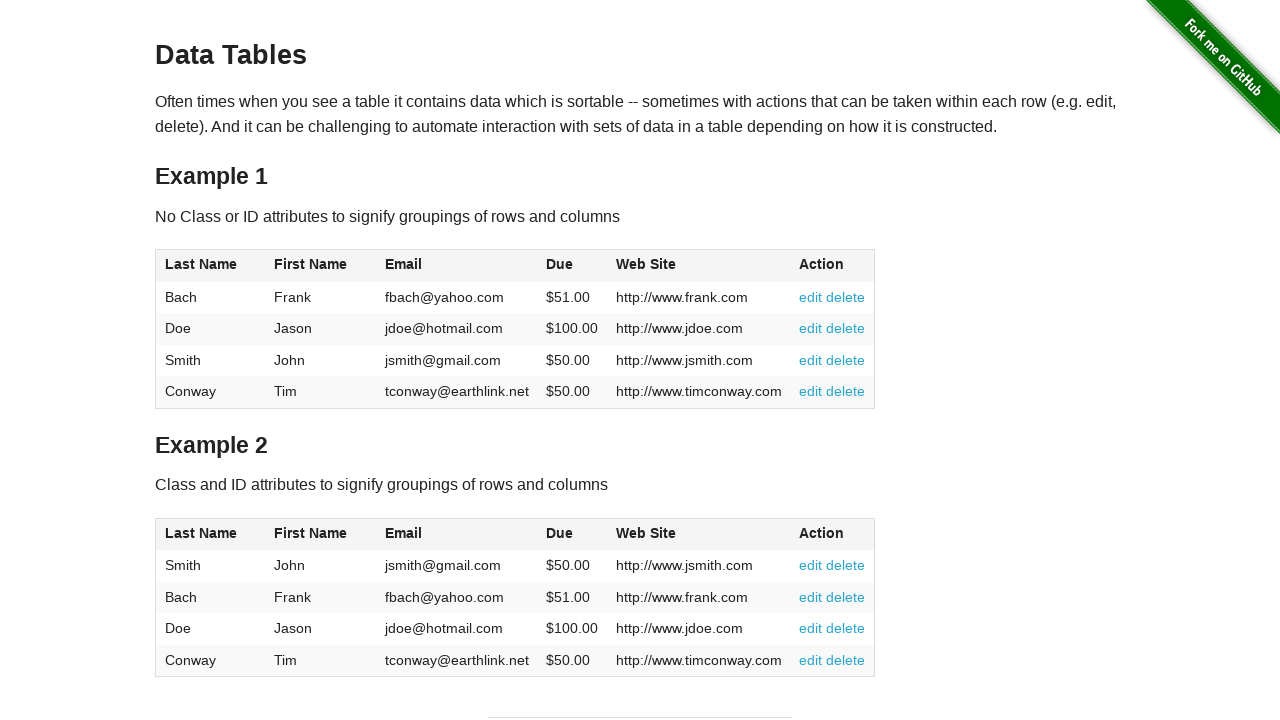

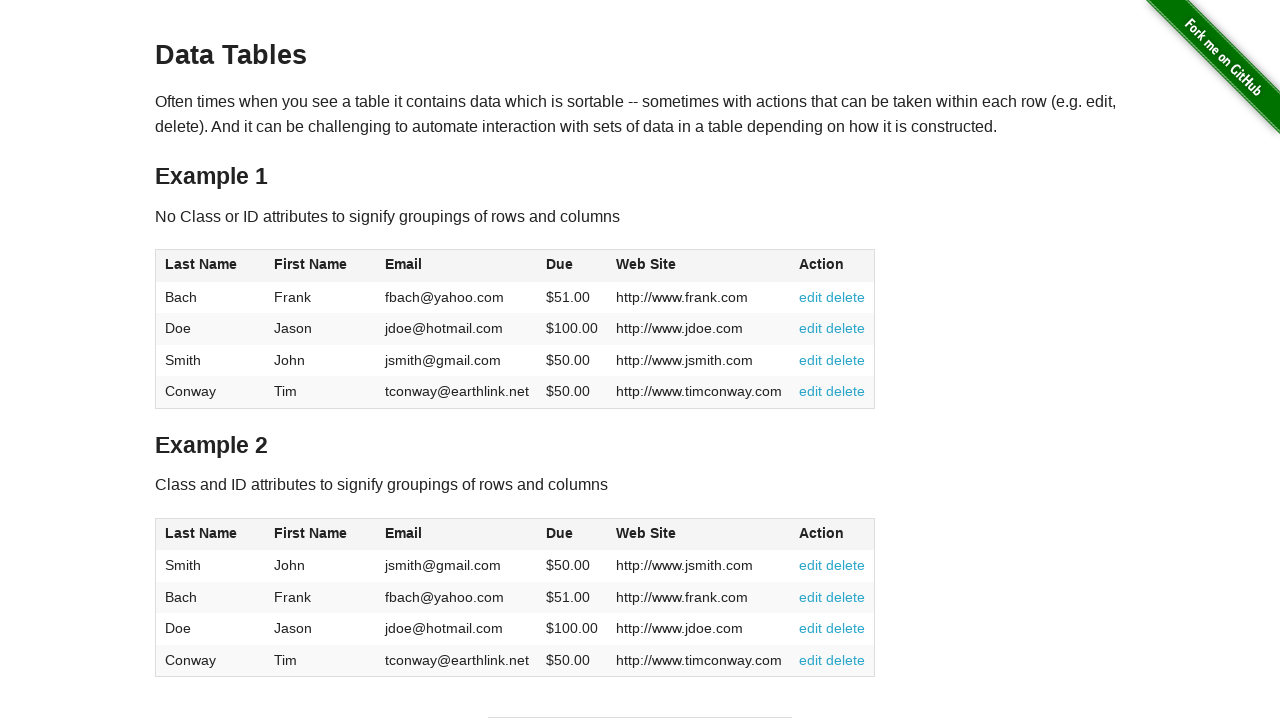